Retrieves and verifies that footer text is present on the forum homepage.

Starting URL: https://forum.index.hu/Topic/showTopicList

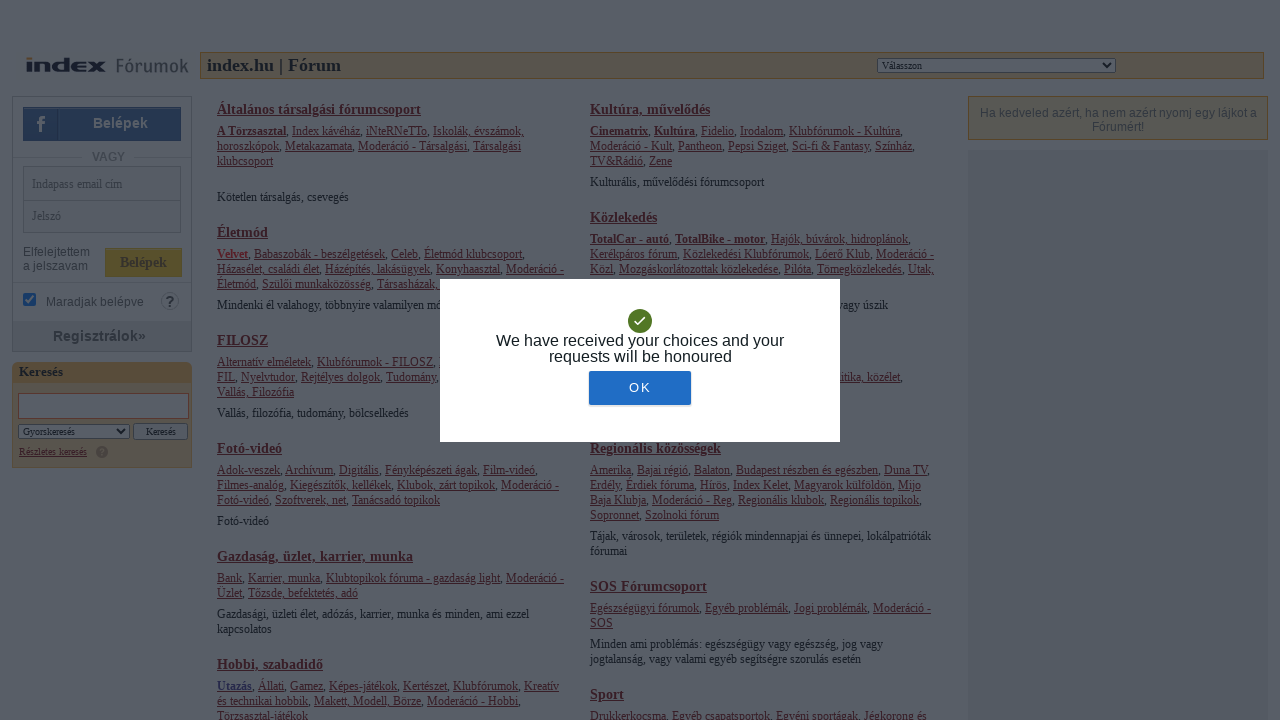

Waited for footer element to be visible
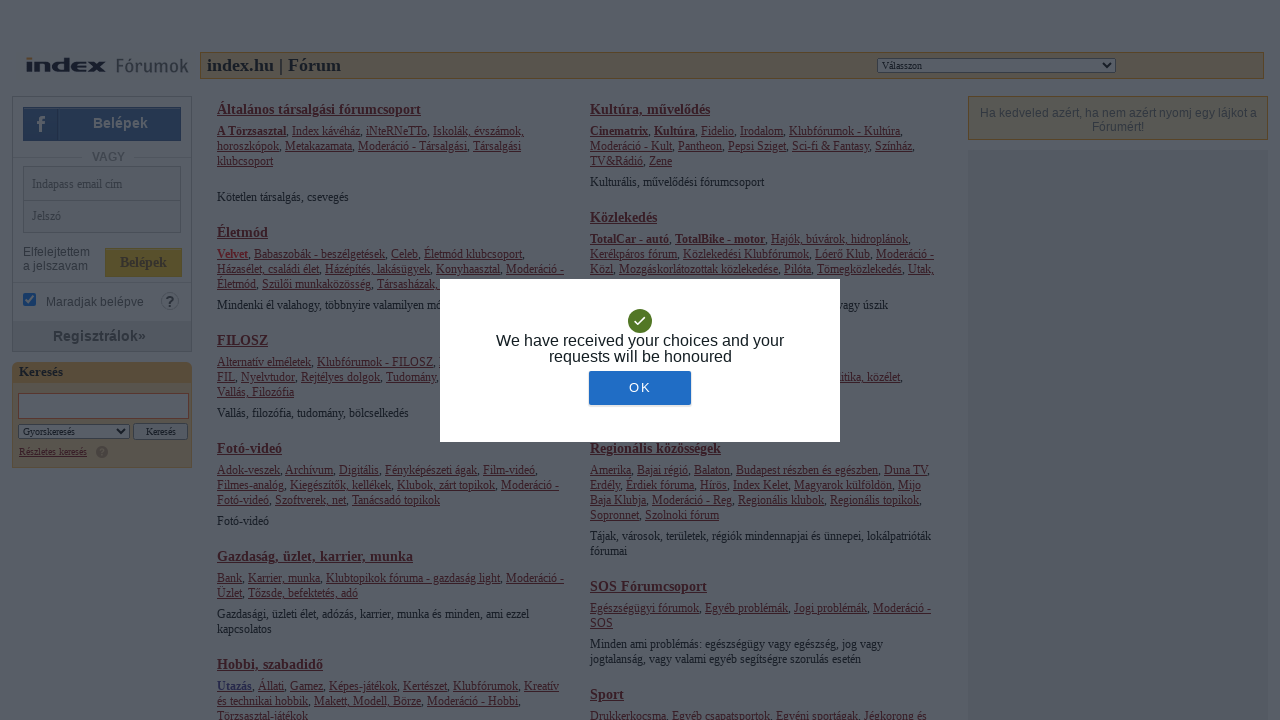

Retrieved footer text content from forum homepage
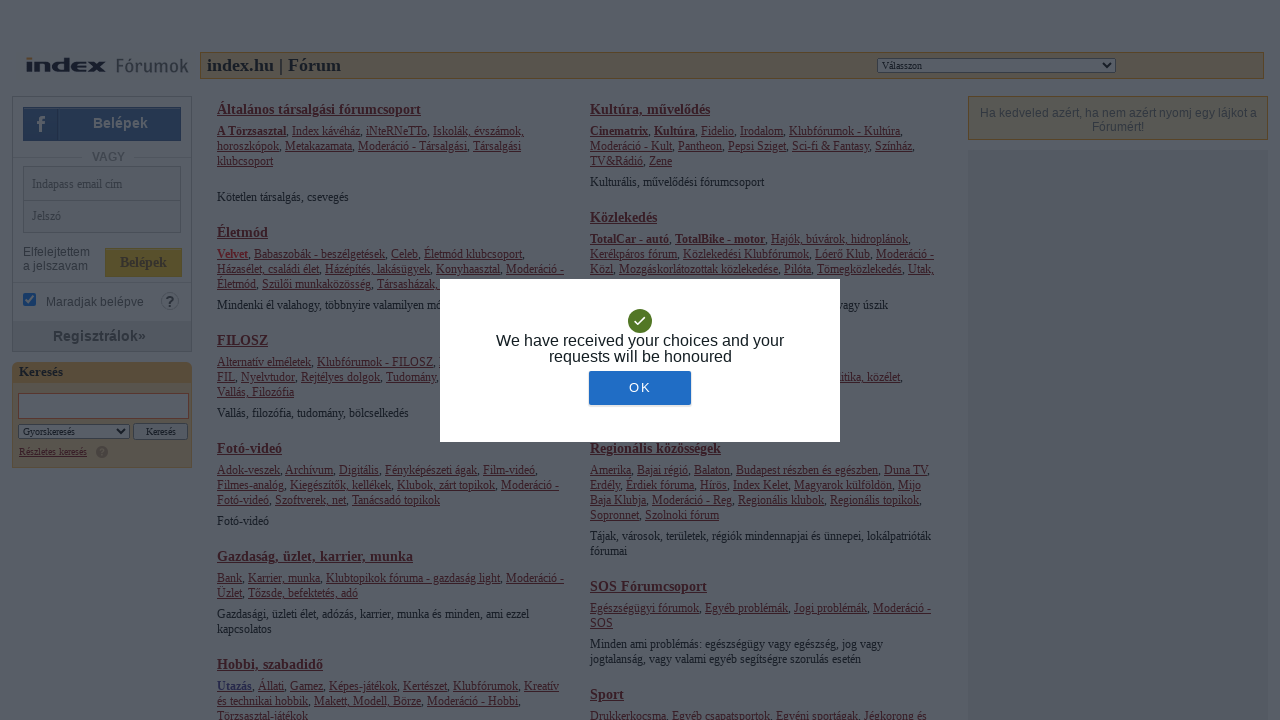

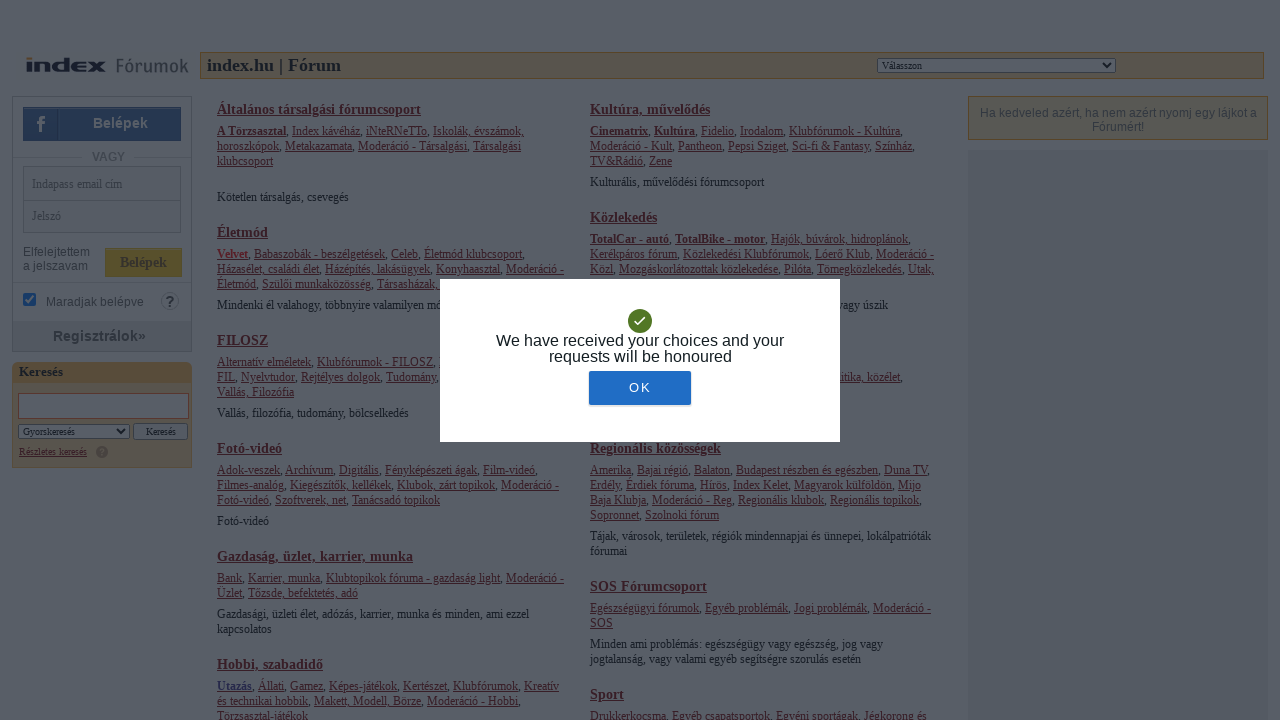